Navigates to GitHub homepage and verifies the page loads correctly by checking the page title contains 'GitHub'

Starting URL: http://www.github.com

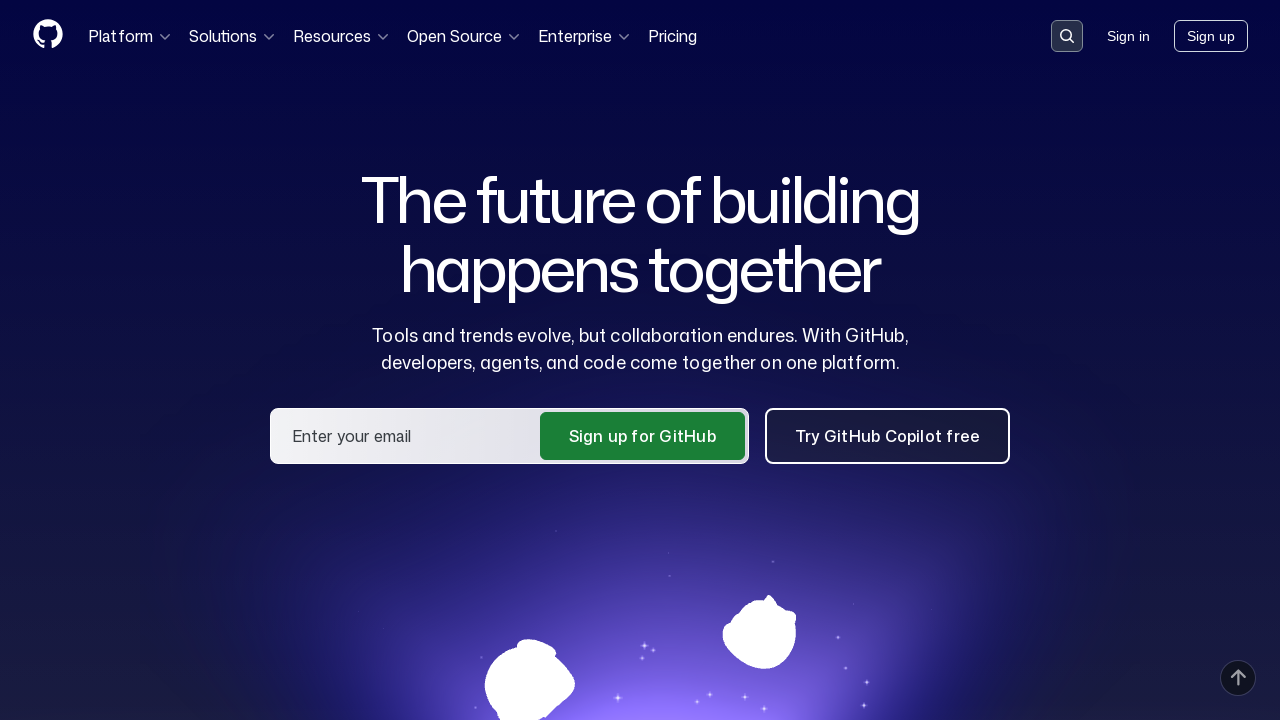

Navigated to GitHub homepage
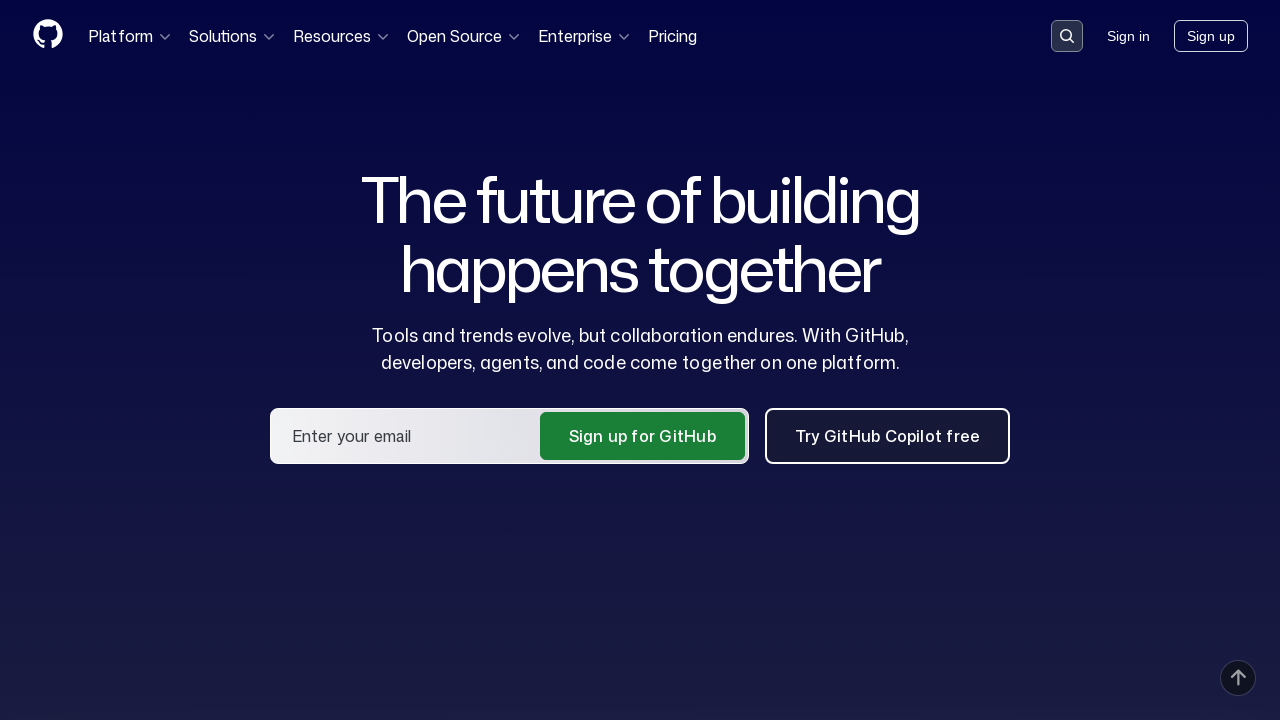

Waited for page to reach domcontentloaded state
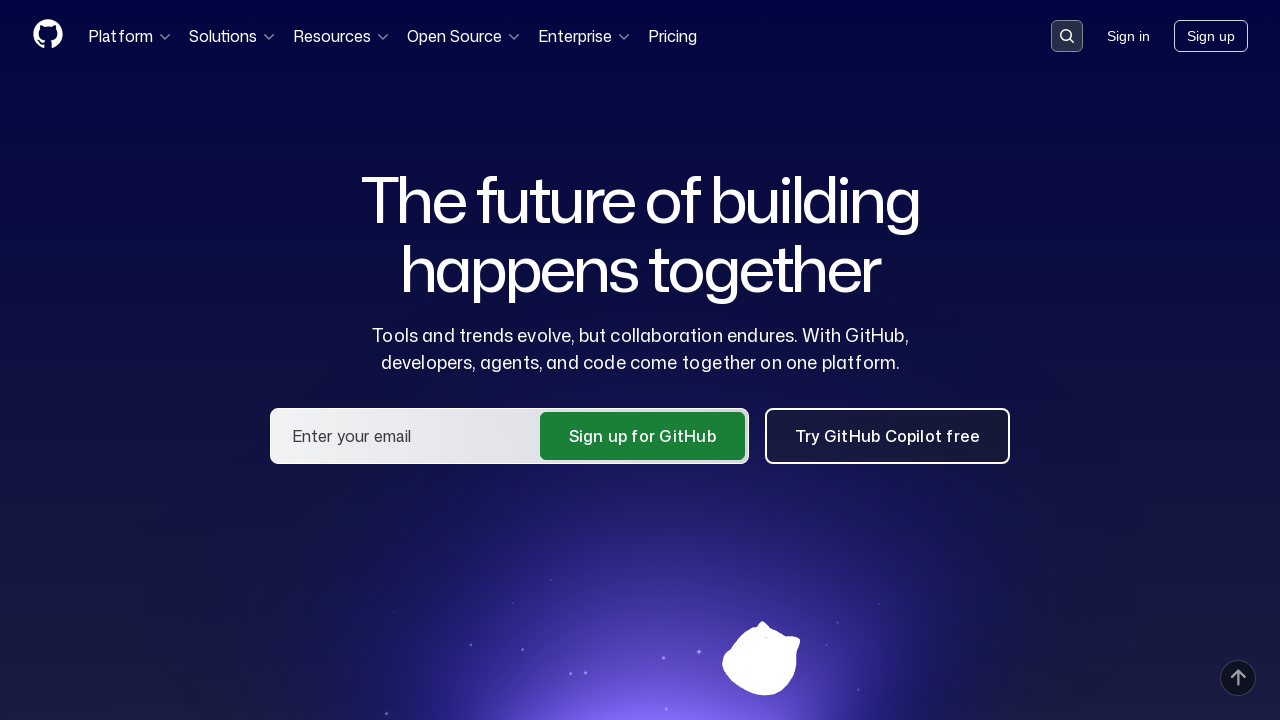

Verified page title contains 'GitHub'
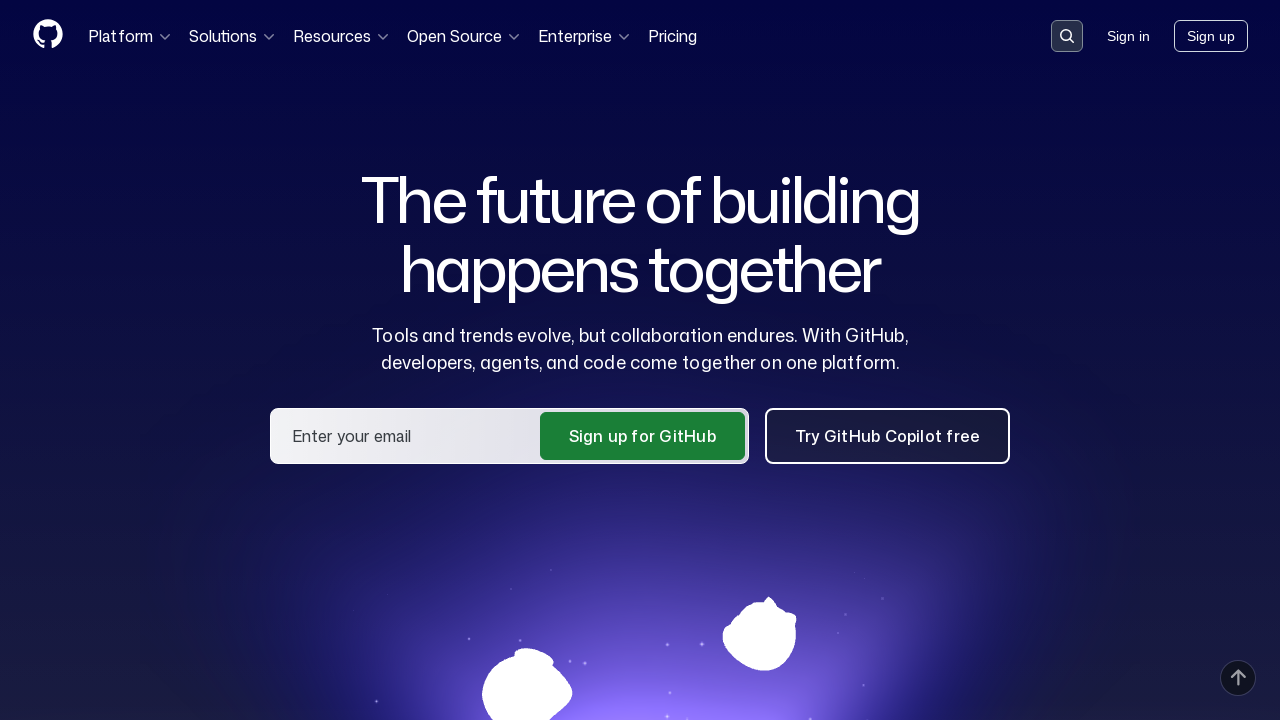

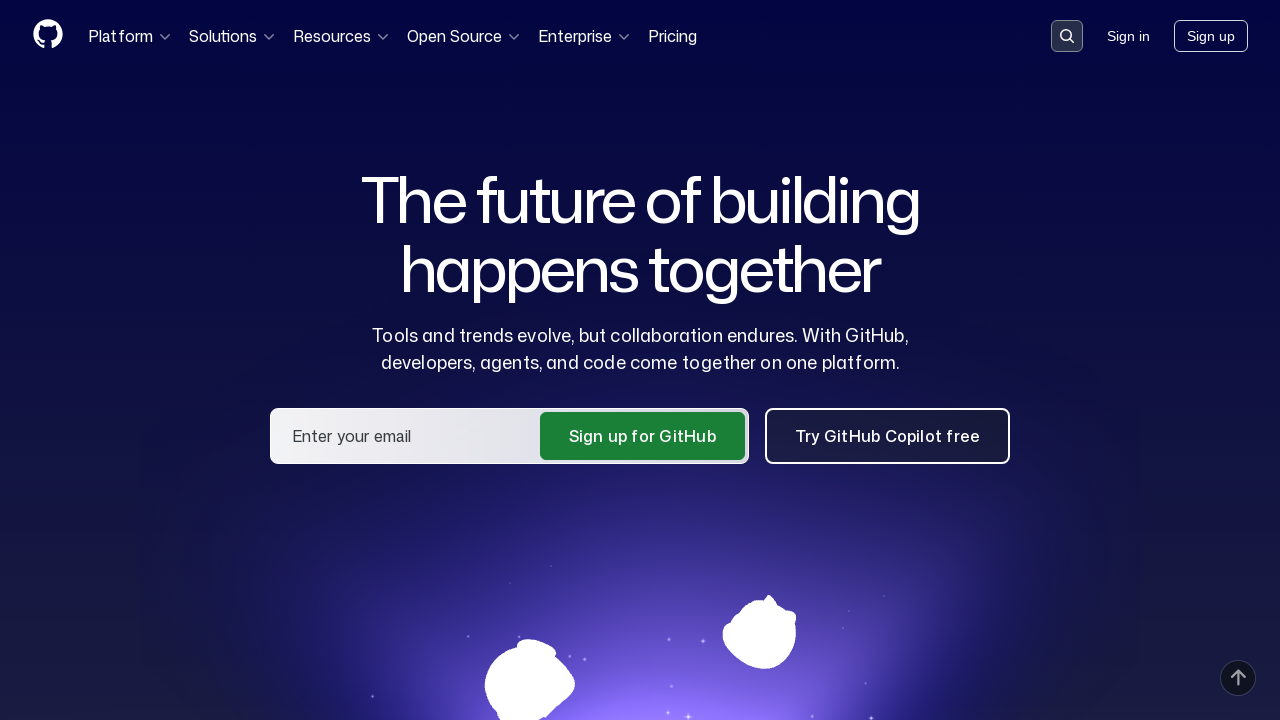